Tests the SpiceJet flight booking interface by clicking on the origin/destination input field and selecting the first option from a dropdown or autocomplete list.

Starting URL: https://spicejet.com

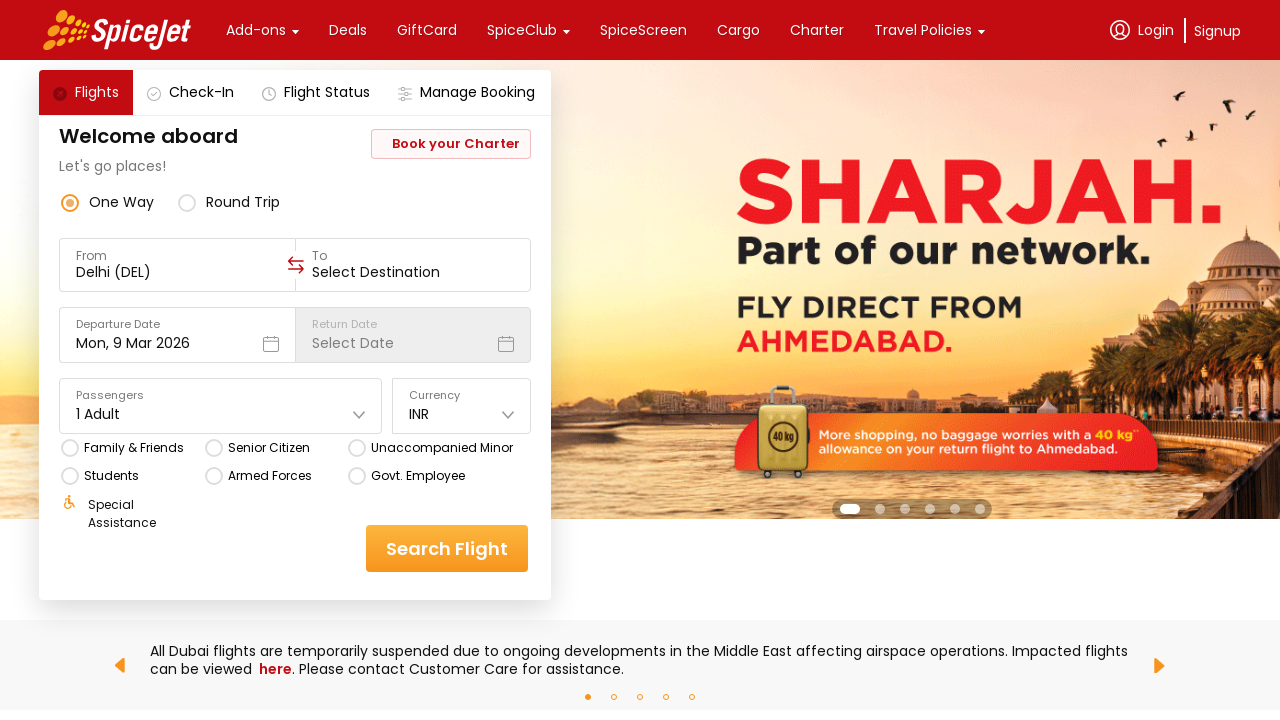

Clicked on the origin/from input field at (178, 272) on input.css-1cwyjr8.r-homxoj.r-ubezar.r-10paoce.r-13qz1uu >> nth=0
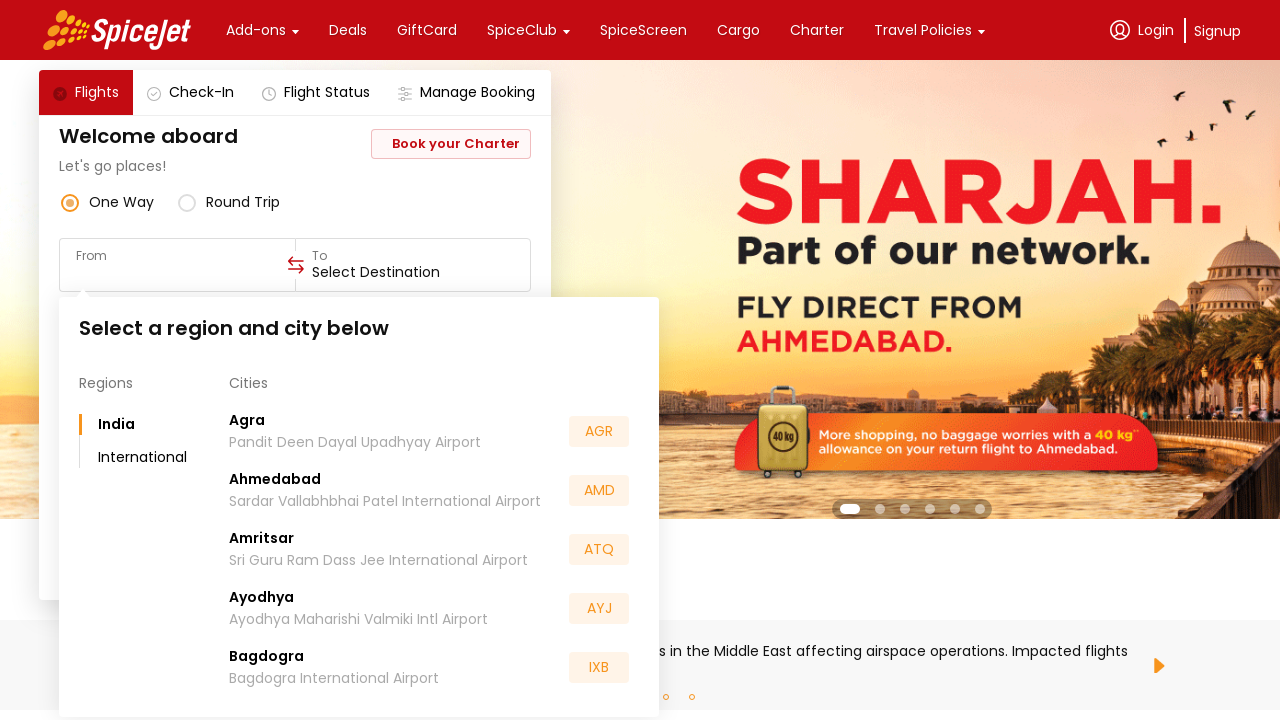

Waited 2 seconds for dropdown/autocomplete to appear
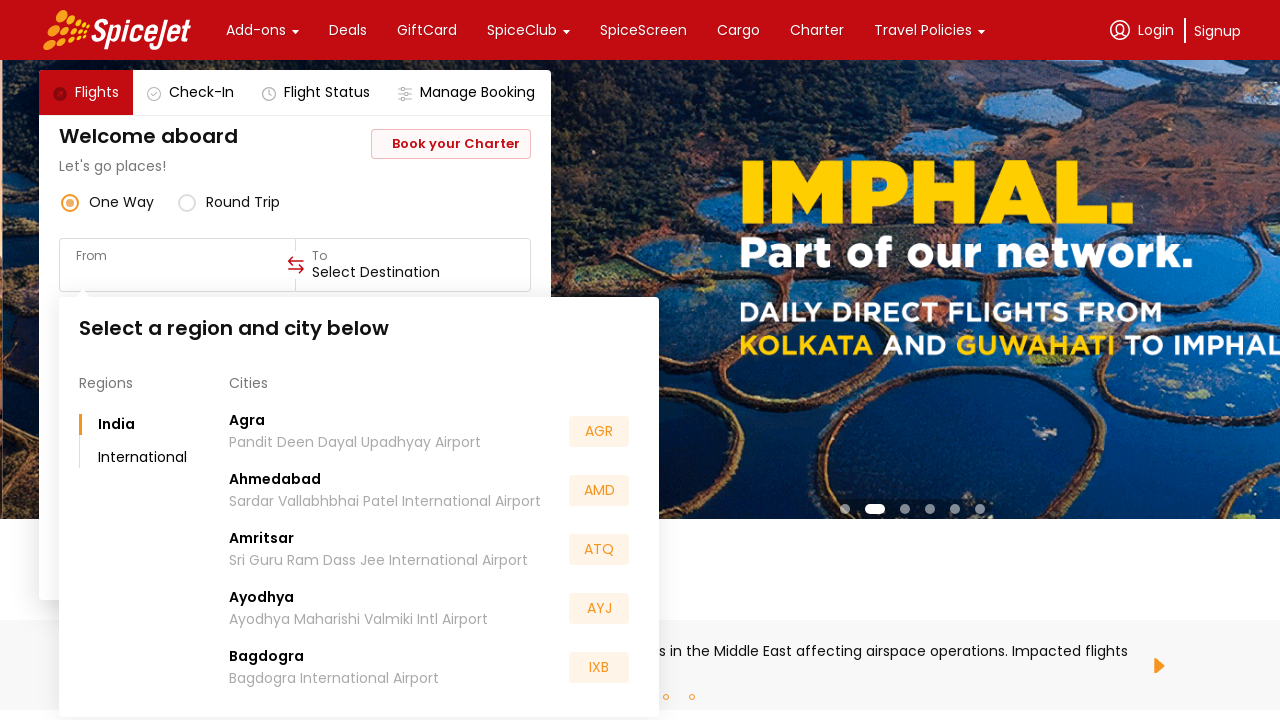

Clicked the first option from the dropdown/autocomplete list at (599, 432) on div.css-76zvg2.r-1xedbs3.r-ubezar >> nth=0
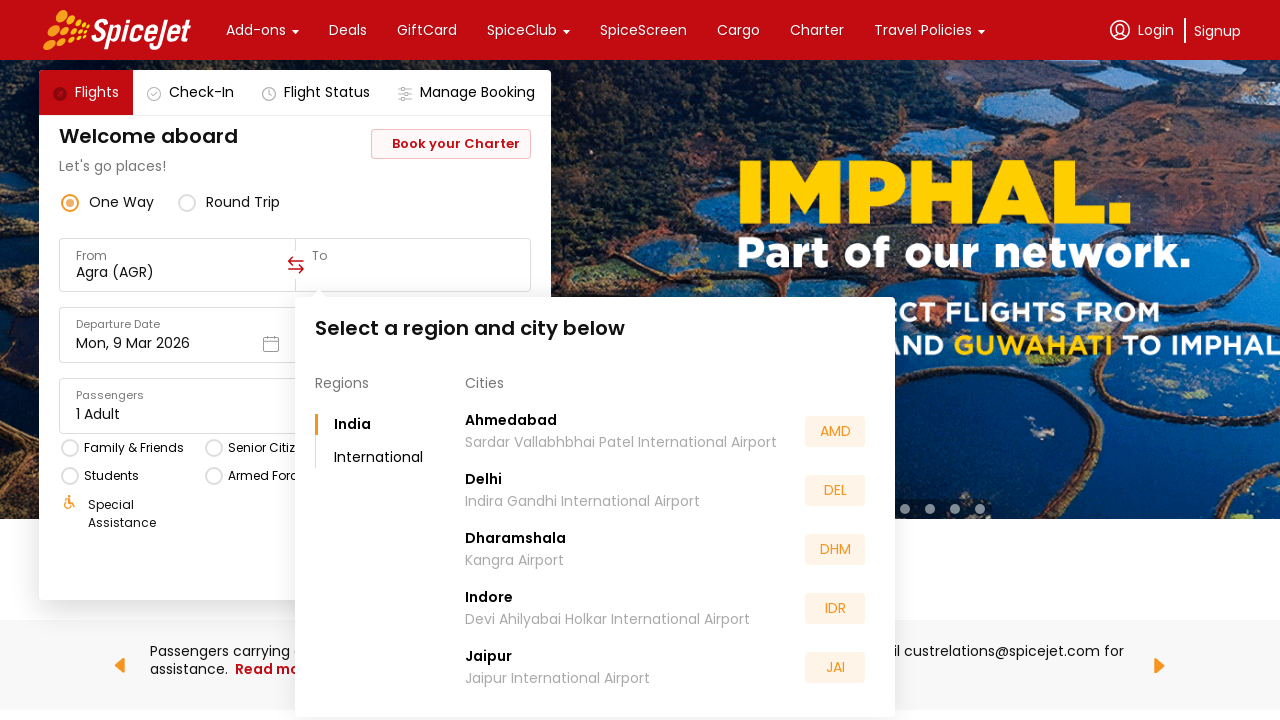

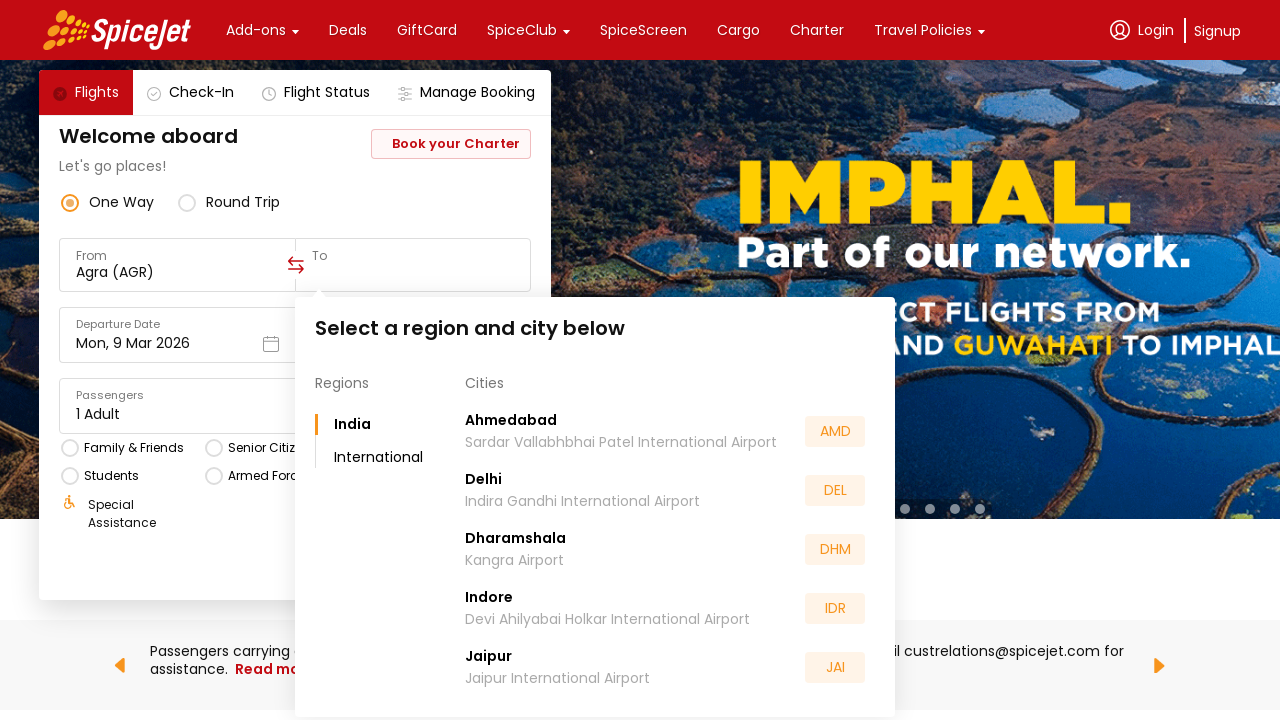